Tests the search field for SQL injection vulnerability by entering a SQL injection string and verifying it doesn't return unexpected results

Starting URL: https://blogdoagi.com.br/

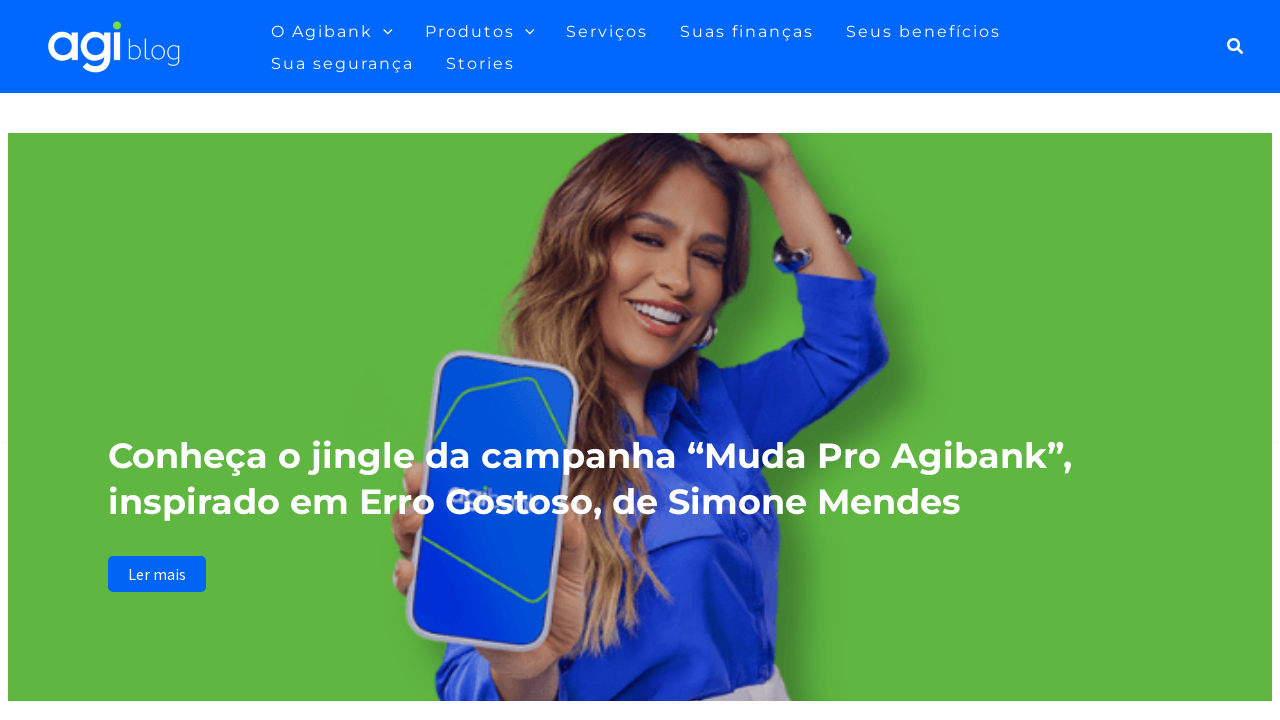

Search icon element is visible on the page
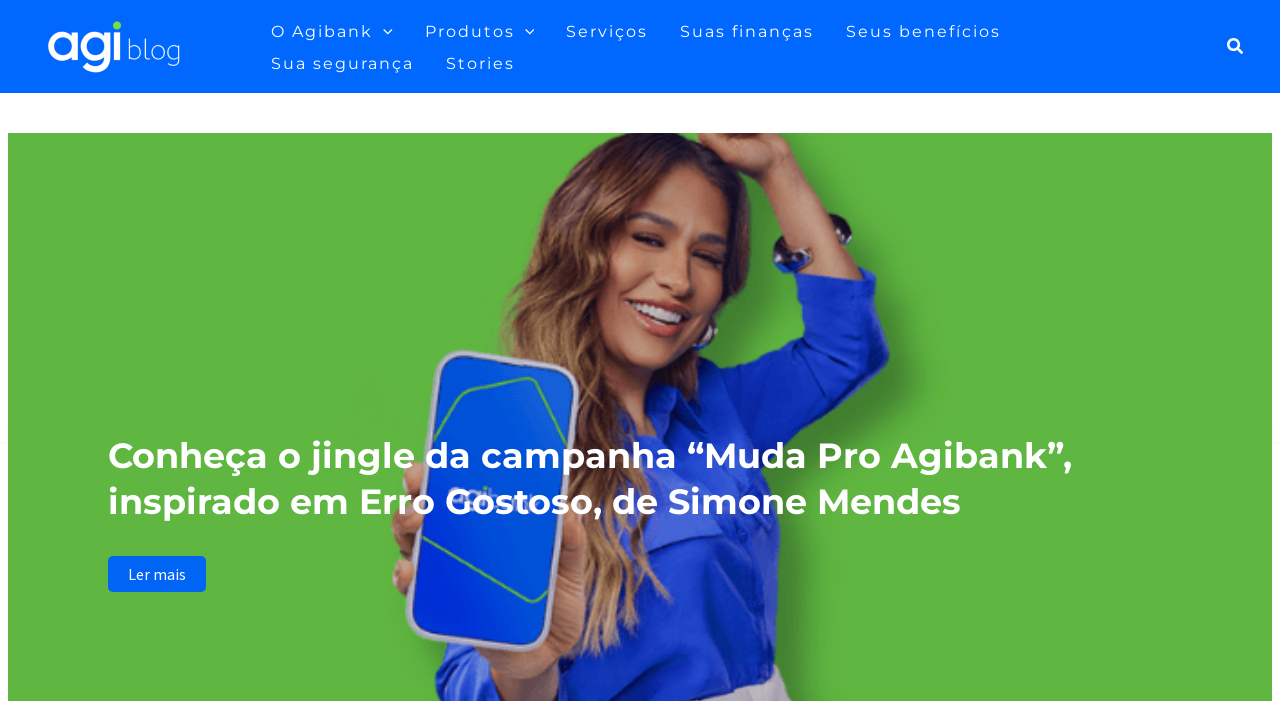

Clicked search icon to open search field at (1236, 46) on xpath=//*[@id='ast-desktop-header']/div[1]/div/div/div/div[3]/div[2]/div/div/a
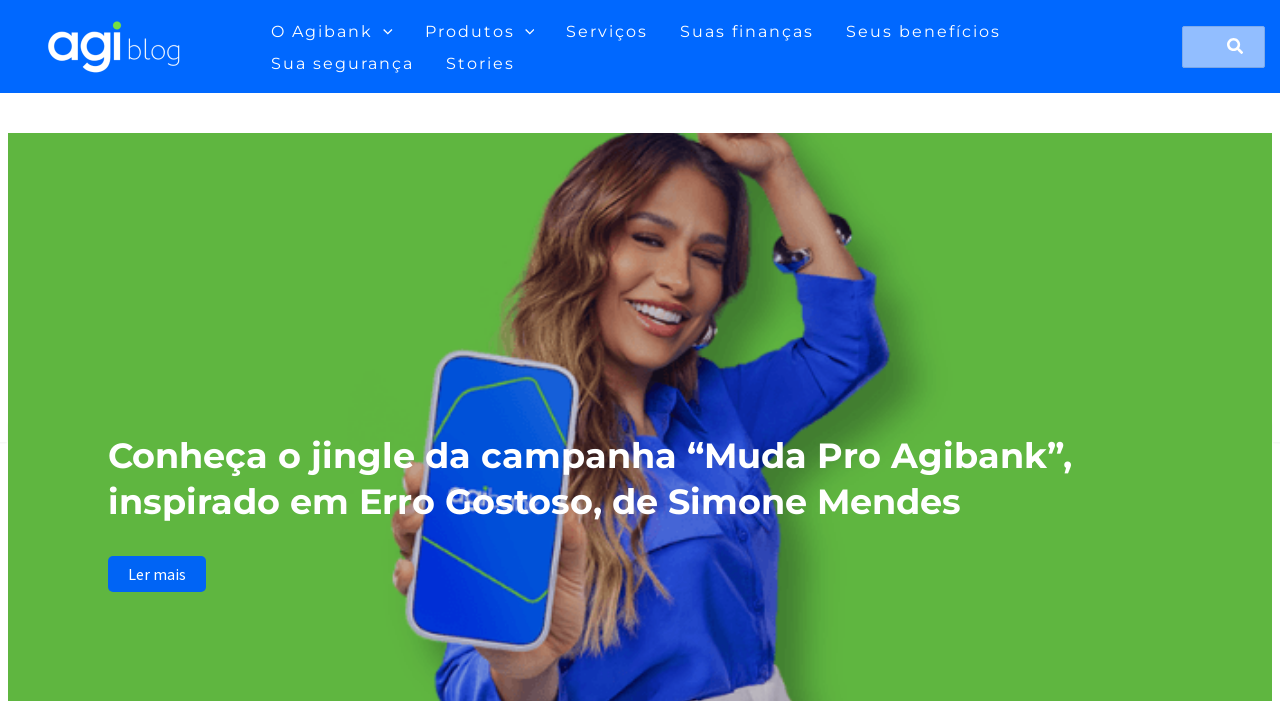

Filled search field with SQL injection string: ' OR '1'='1' on xpath=//*[@id='search-field']
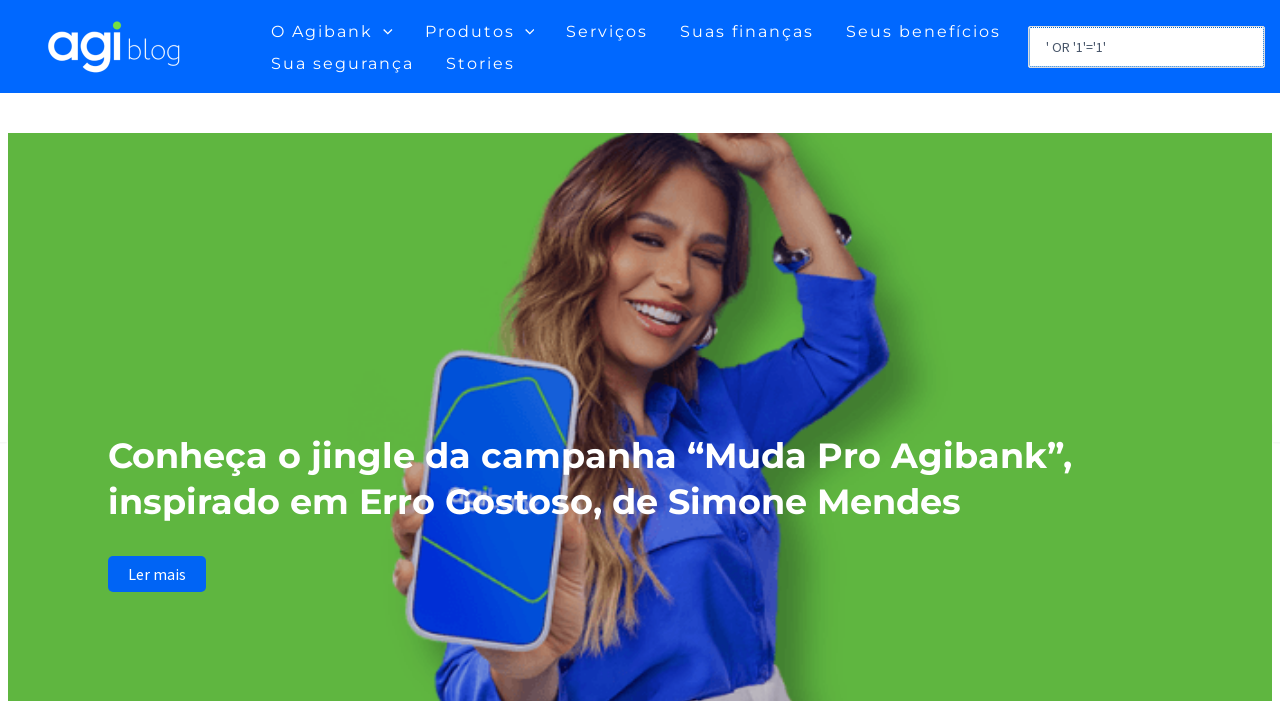

Pressed Enter to submit the search form with SQL injection payload on xpath=//*[@id='search-field']
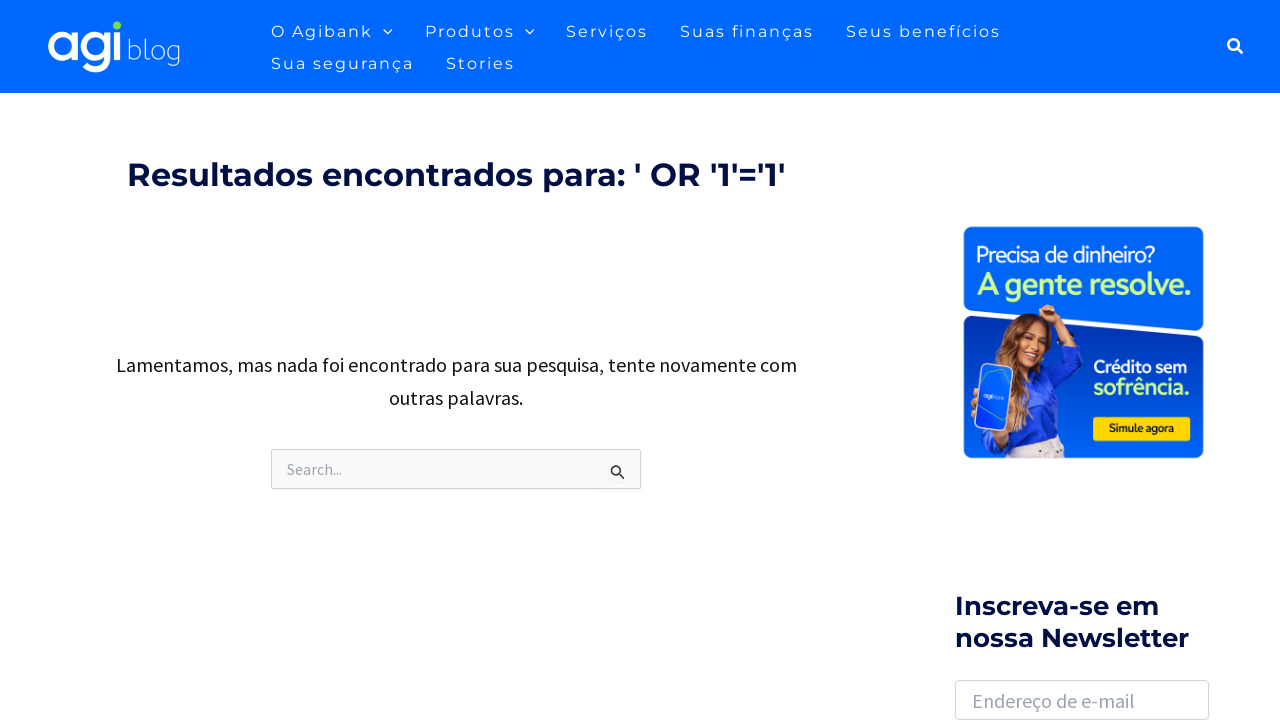

Search results page loaded with title element visible
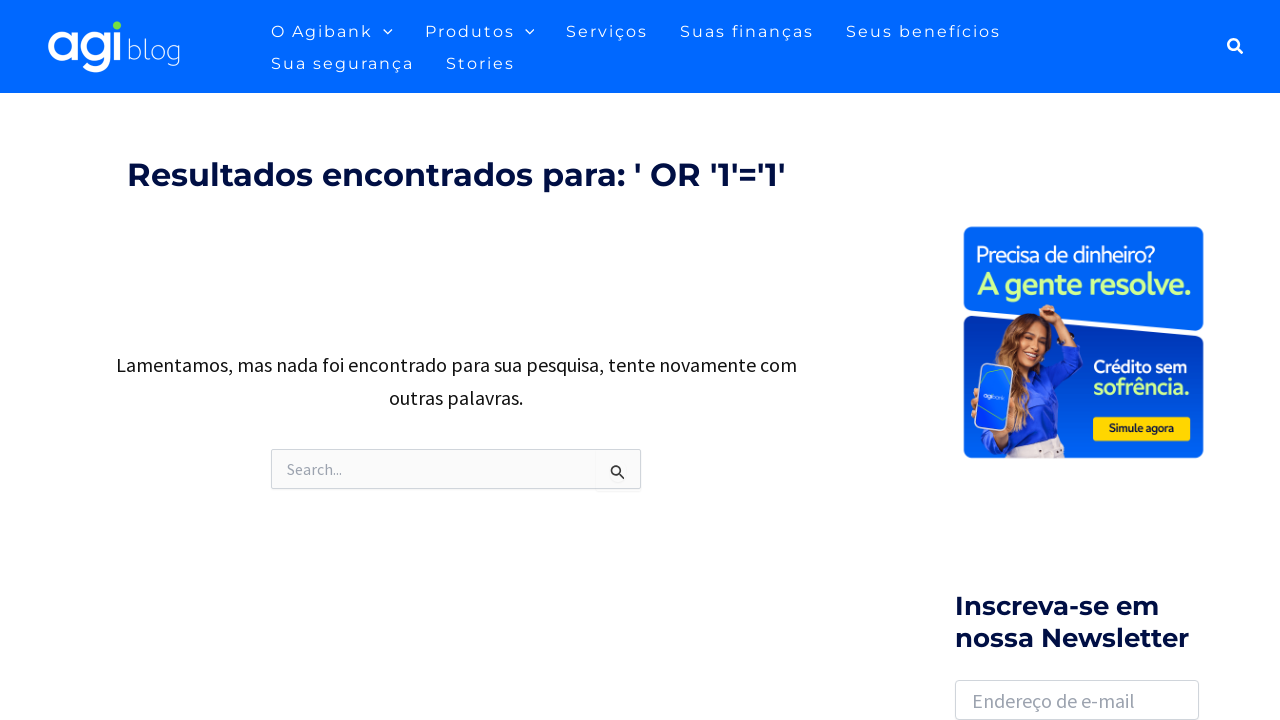

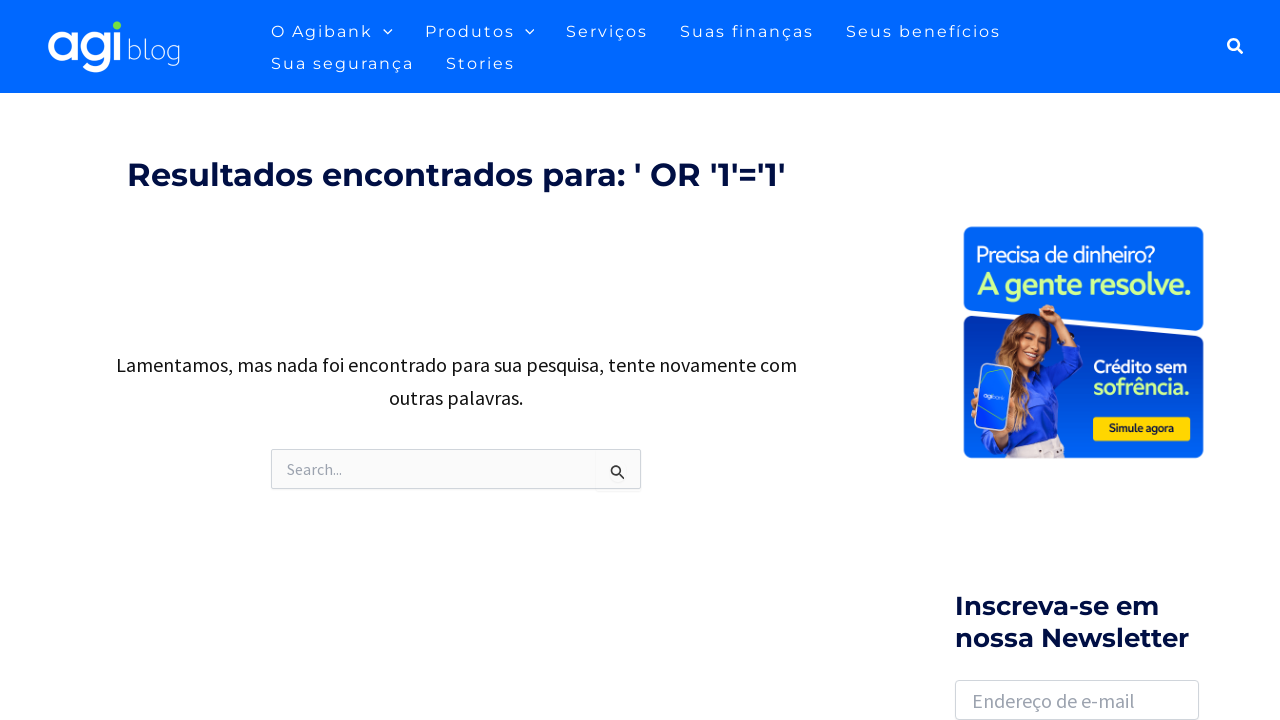